Navigates to WebdriverIO homepage and waits for full page load (original test saved full page screenshot)

Starting URL: https://webdriver.io

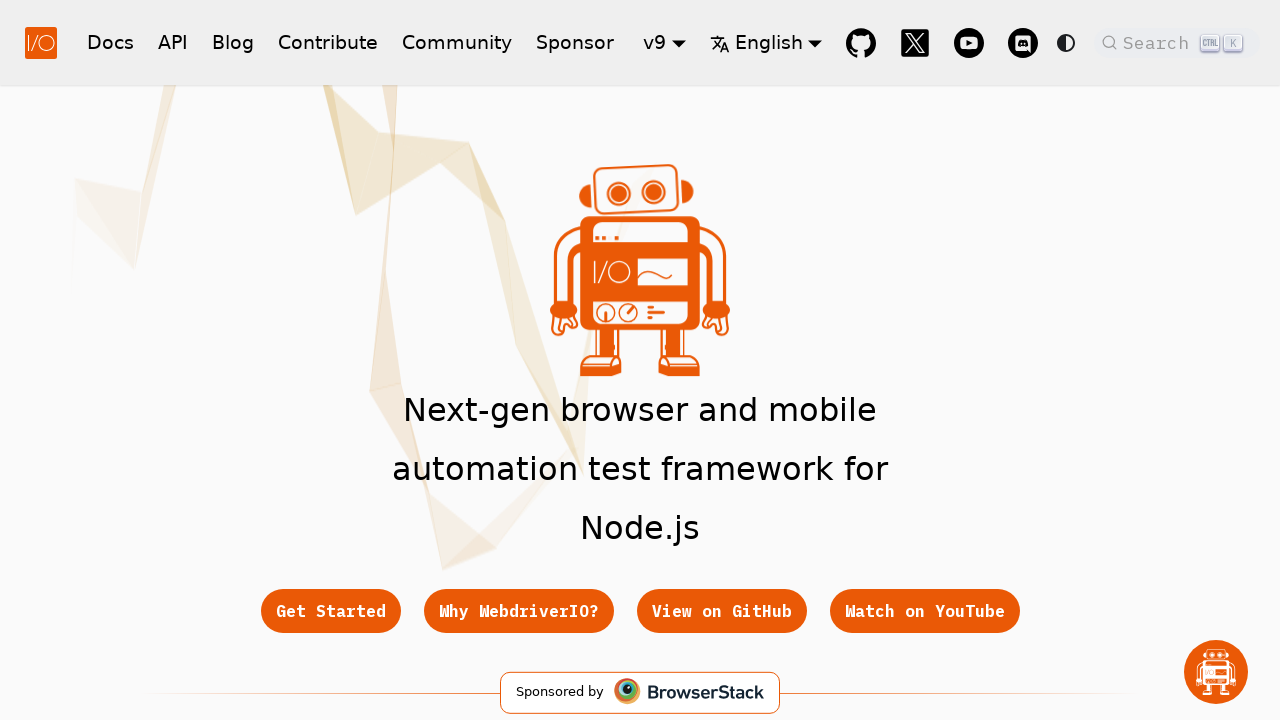

Waited for page to reach networkidle state
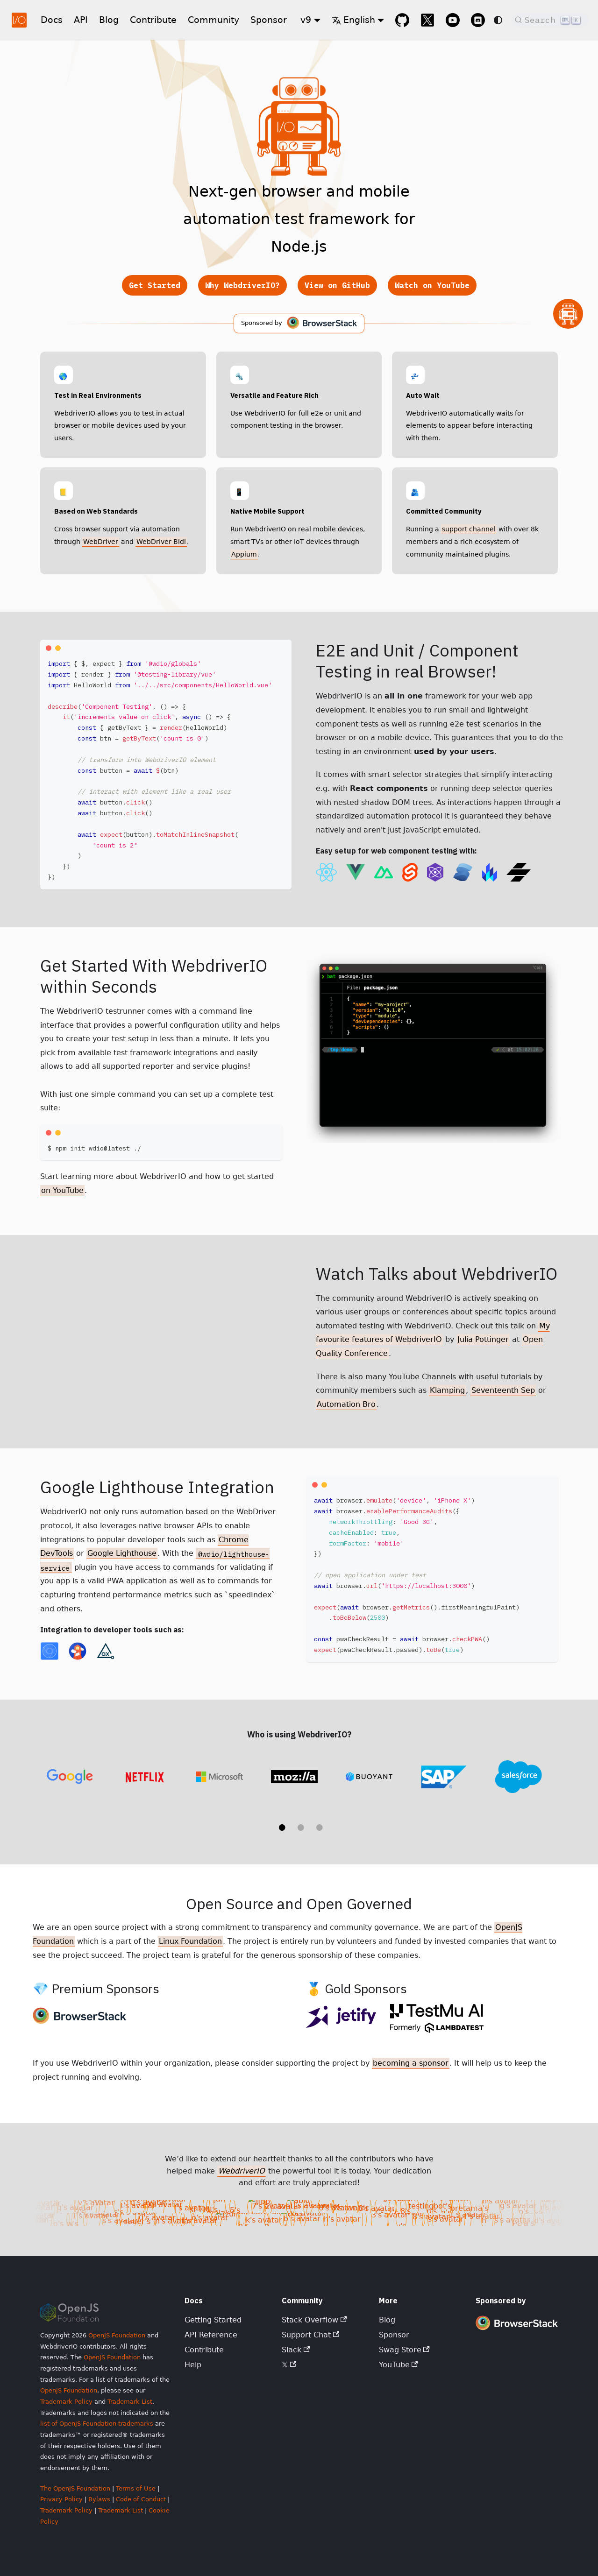

Captured full page screenshot of WebdriverIO homepage
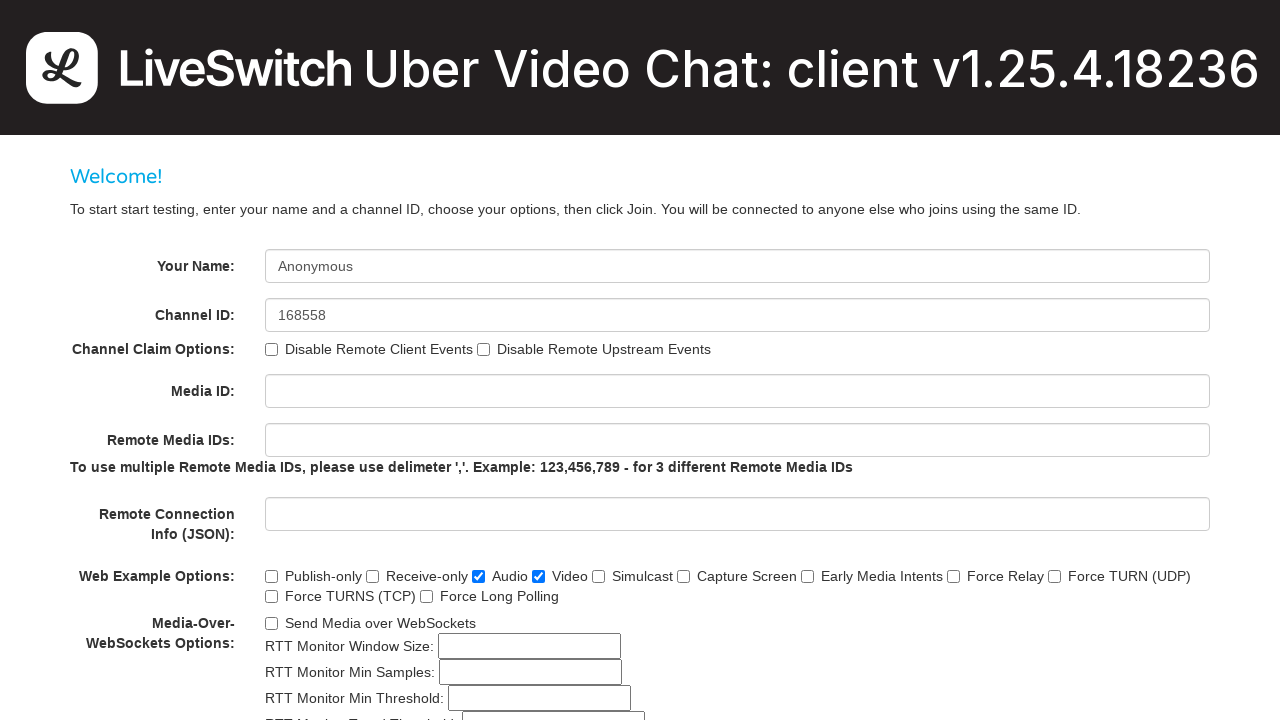

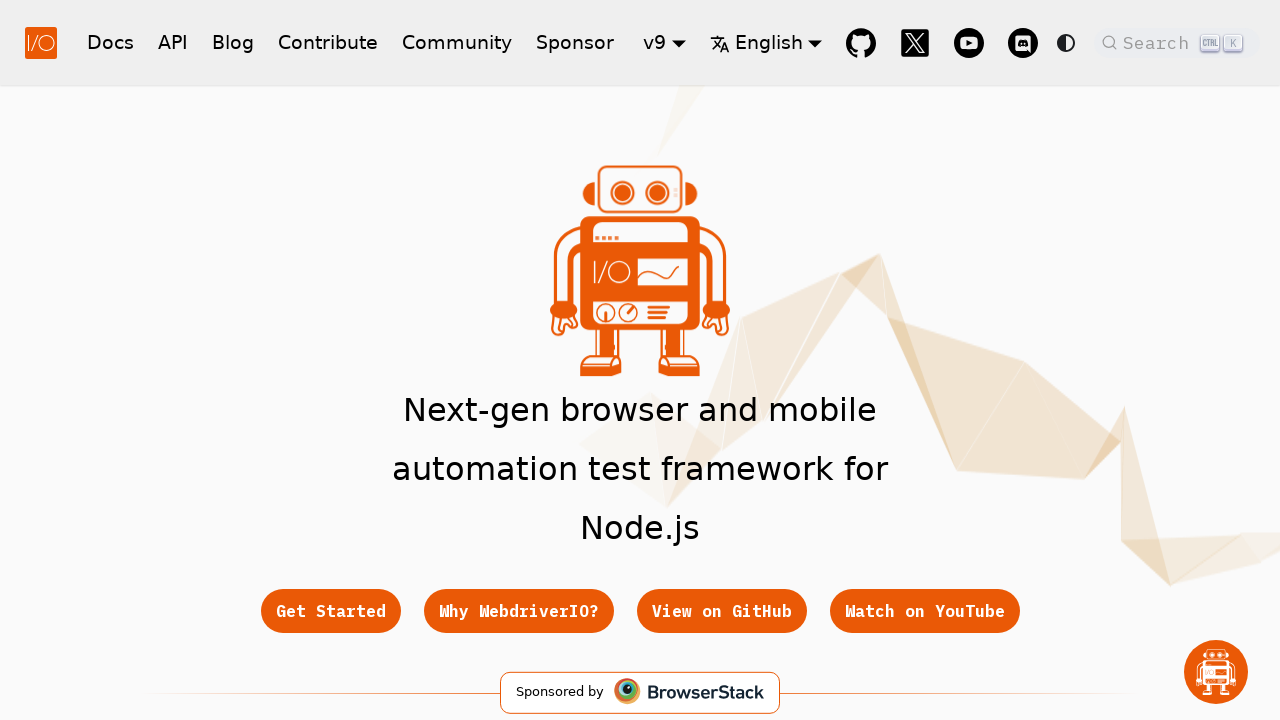